Navigates to Rakuten Room homepage and verifies the page loads by checking the title

Starting URL: https://room.rakuten.co.jp/

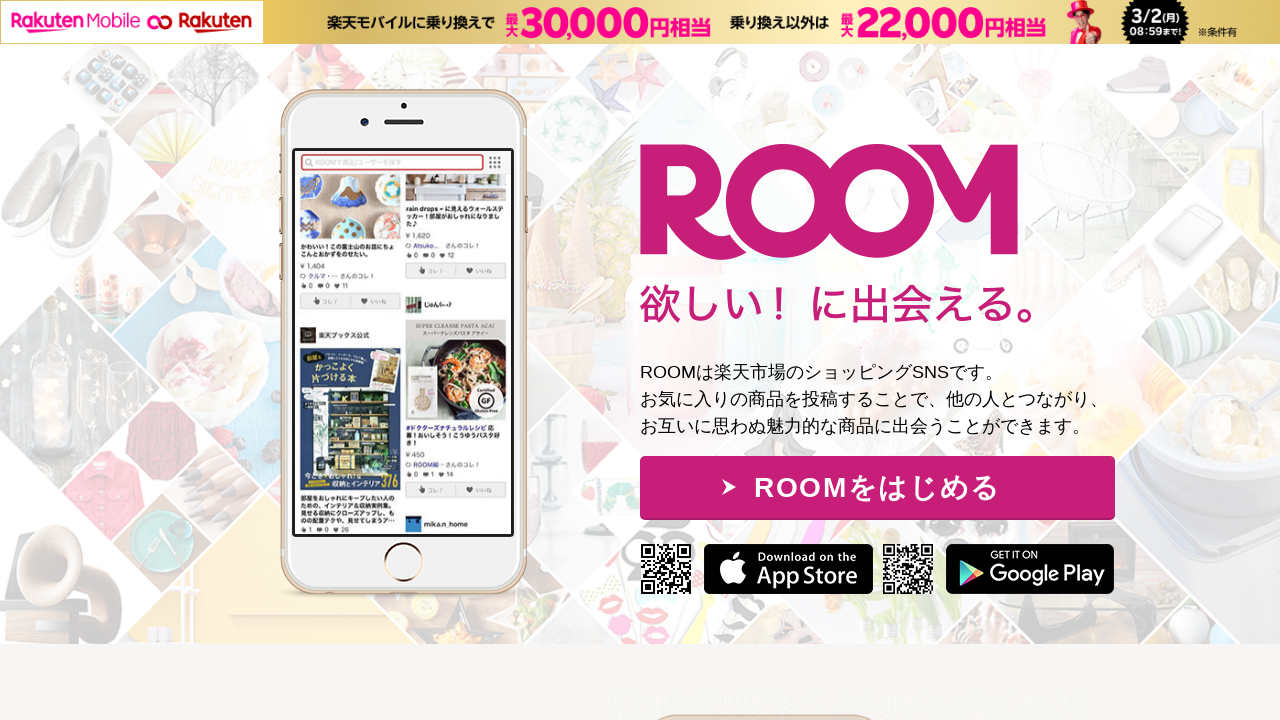

Navigated to Rakuten Room homepage
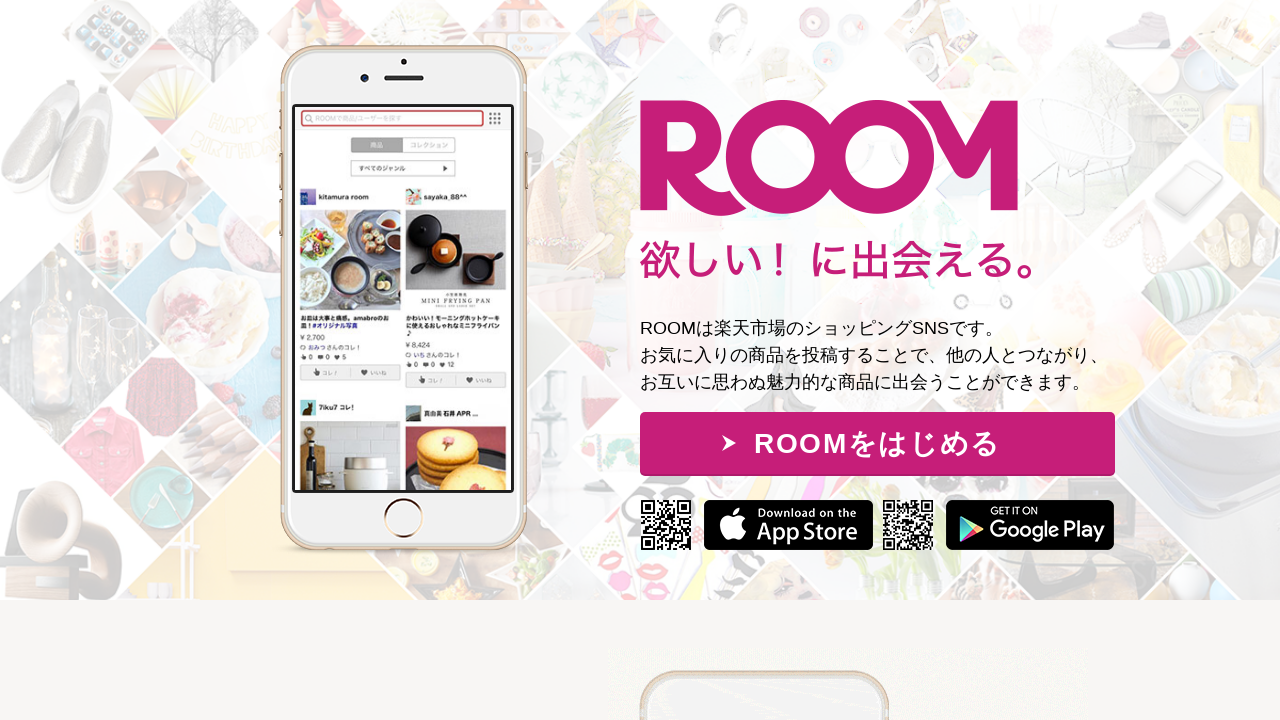

Page load state reached
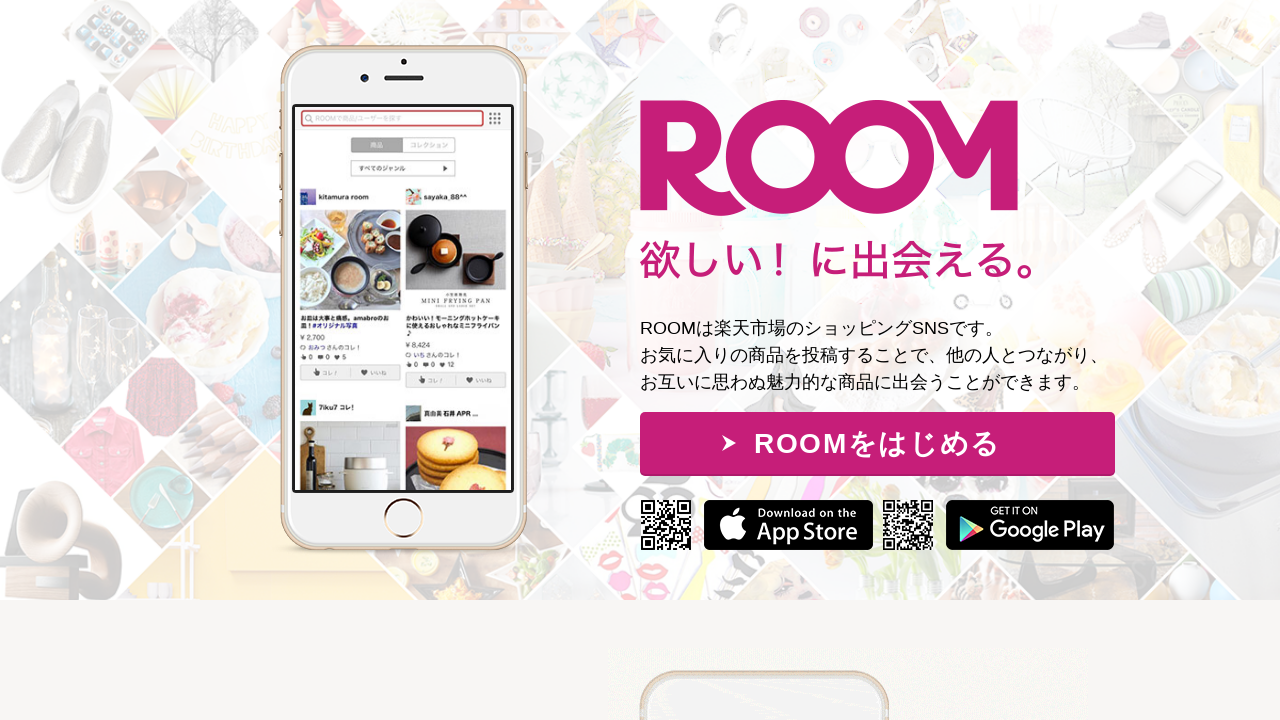

Verified page title is not None
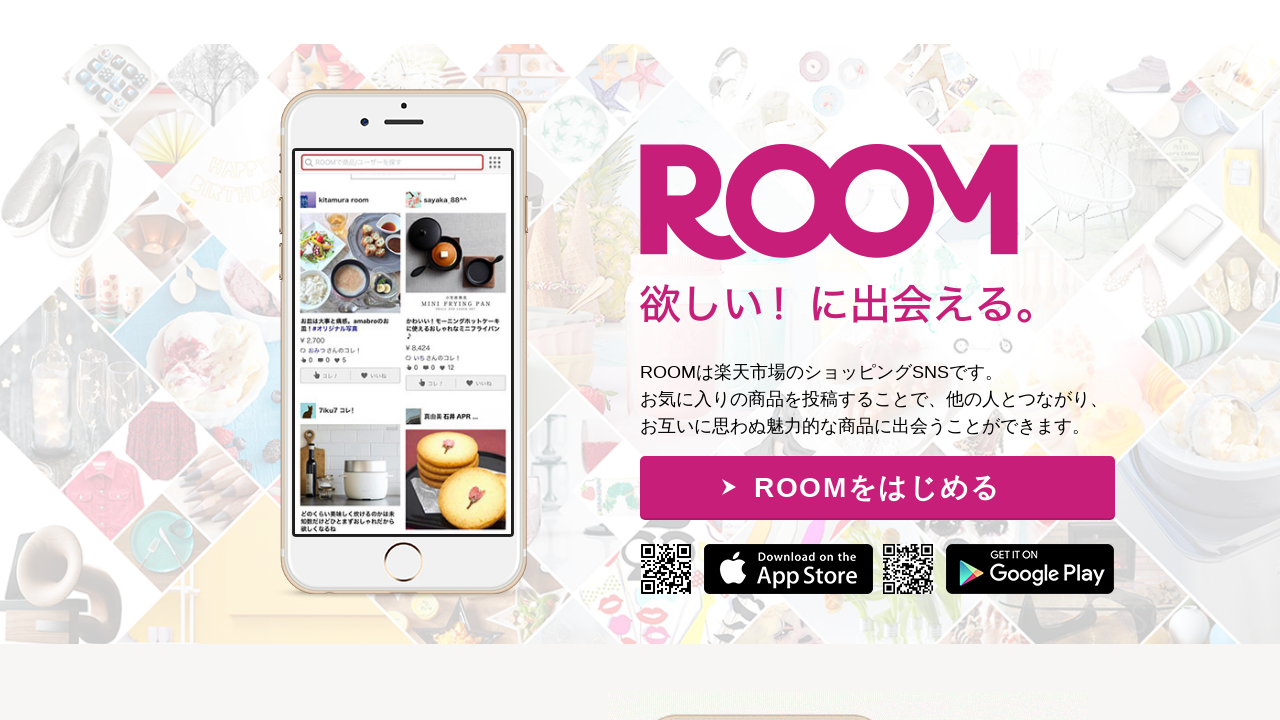

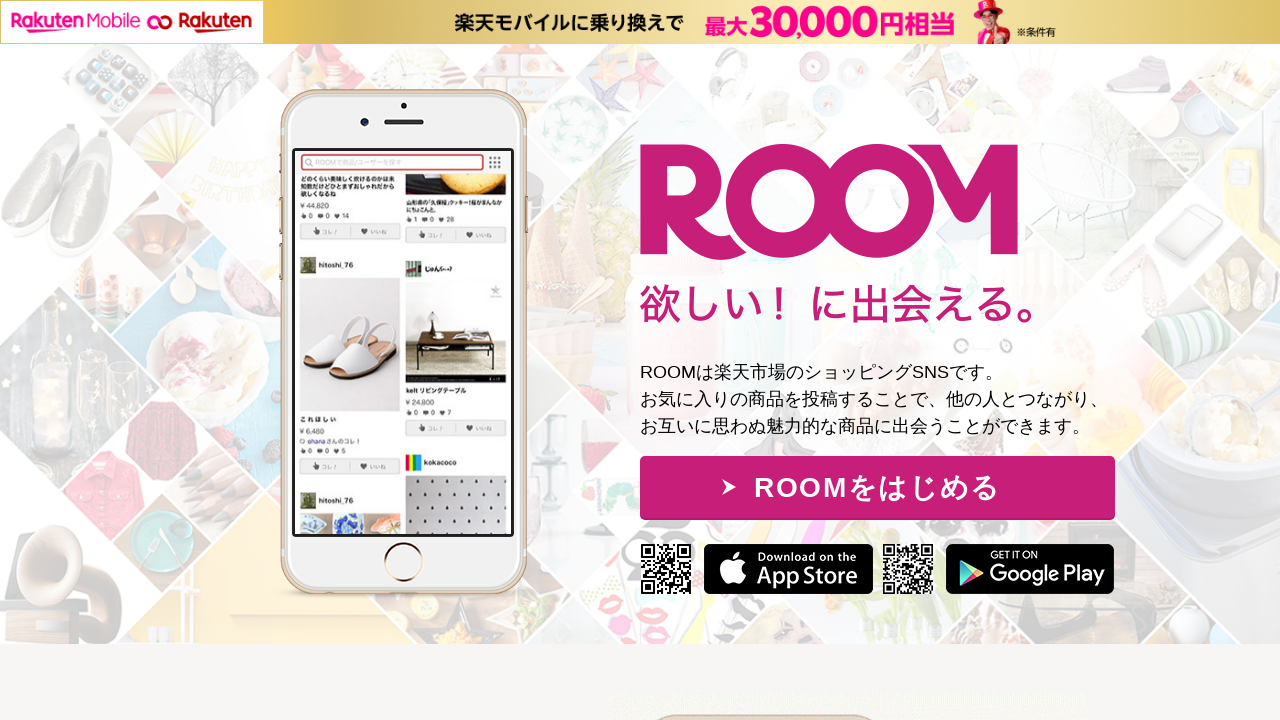